Navigates to a Chinese crowdfunding/charity website page and waits for it to load

Starting URL: https://www.qschou.com/sem/index.html

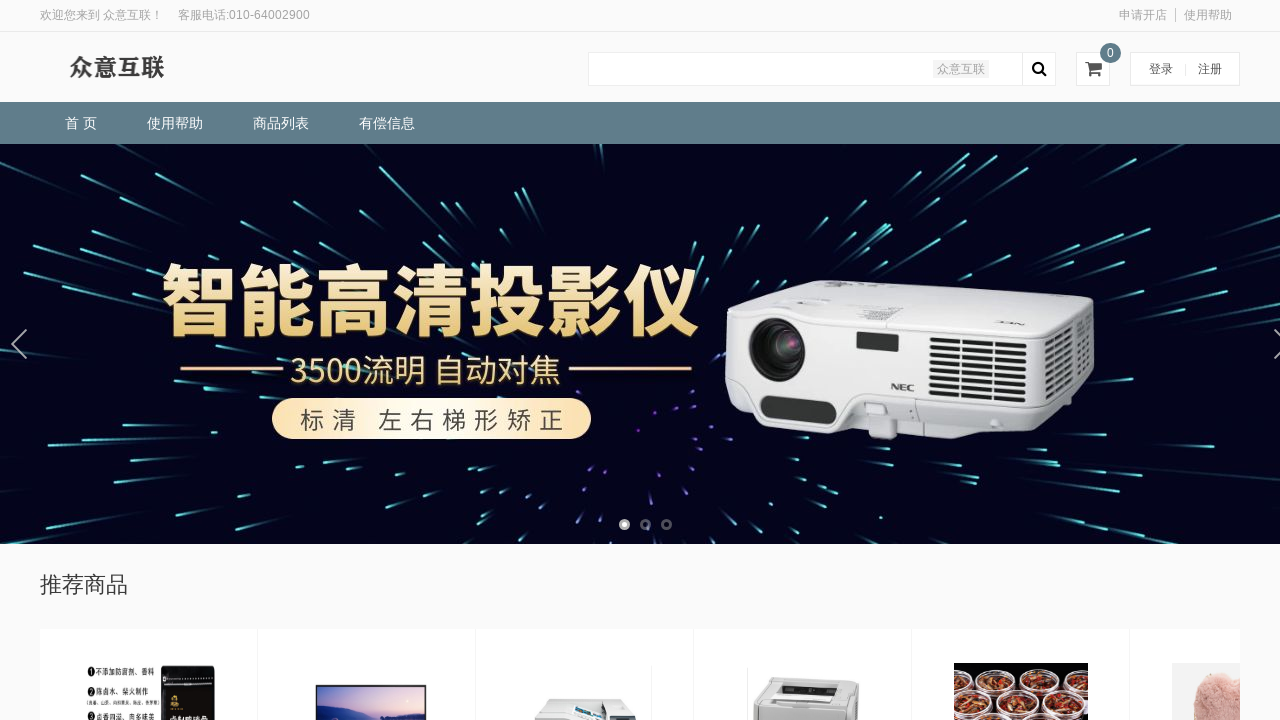

Navigated to https://www.qschou.com/sem/index.html and waited for network idle state
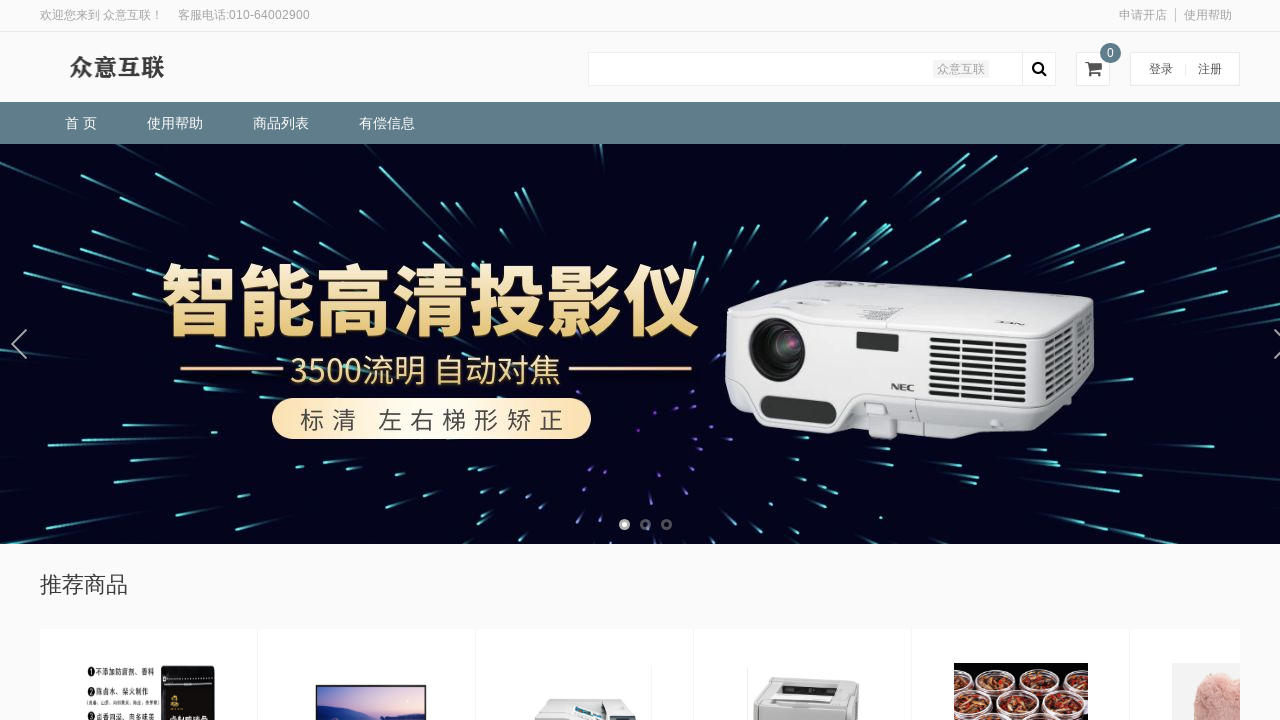

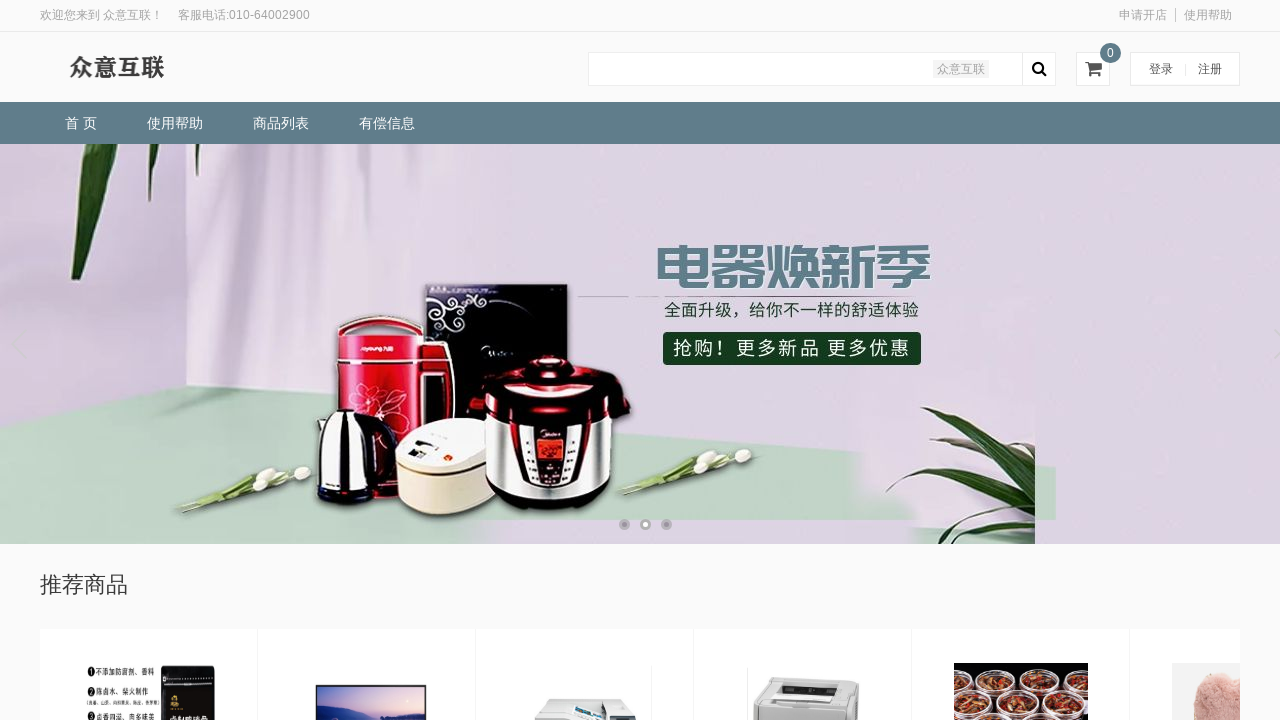